Tests calendar date picker functionality by selecting a specific date (June 15, 2027) through the calendar navigation interface and verifying the selected values

Starting URL: https://rahulshettyacademy.com/seleniumPractise/#/offers

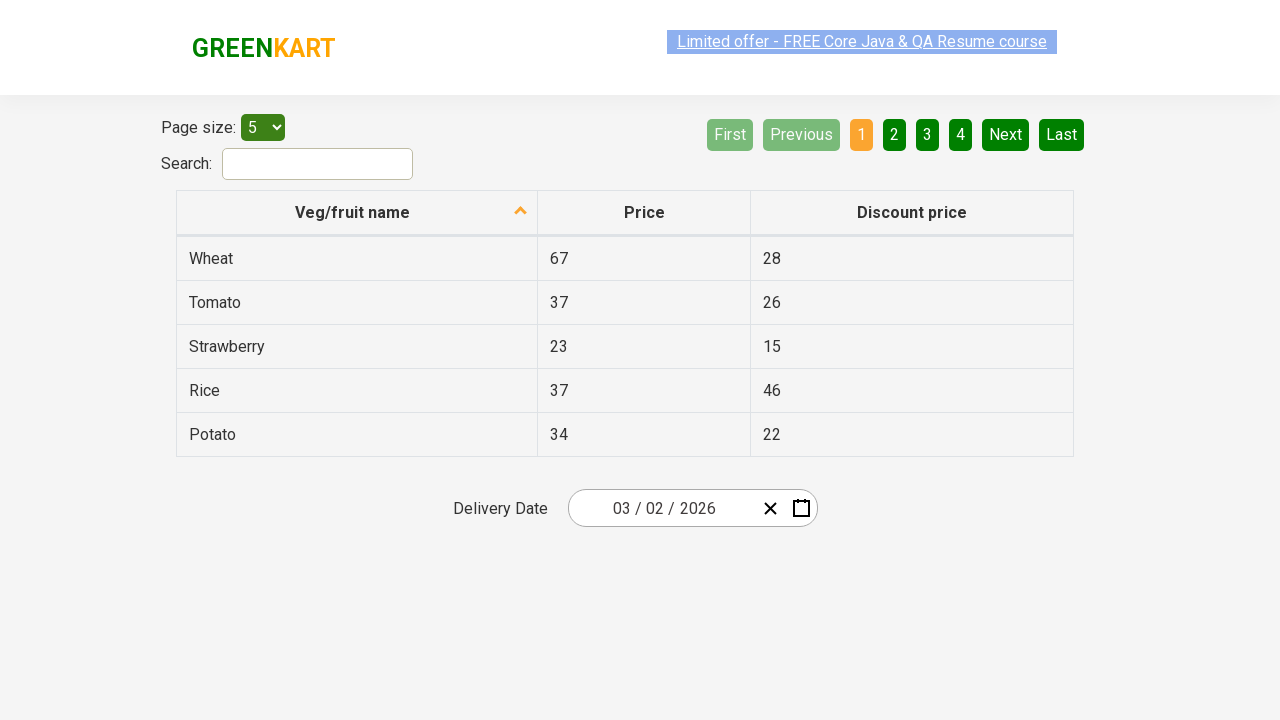

Clicked date picker input group to open calendar at (662, 508) on .react-date-picker__inputGroup
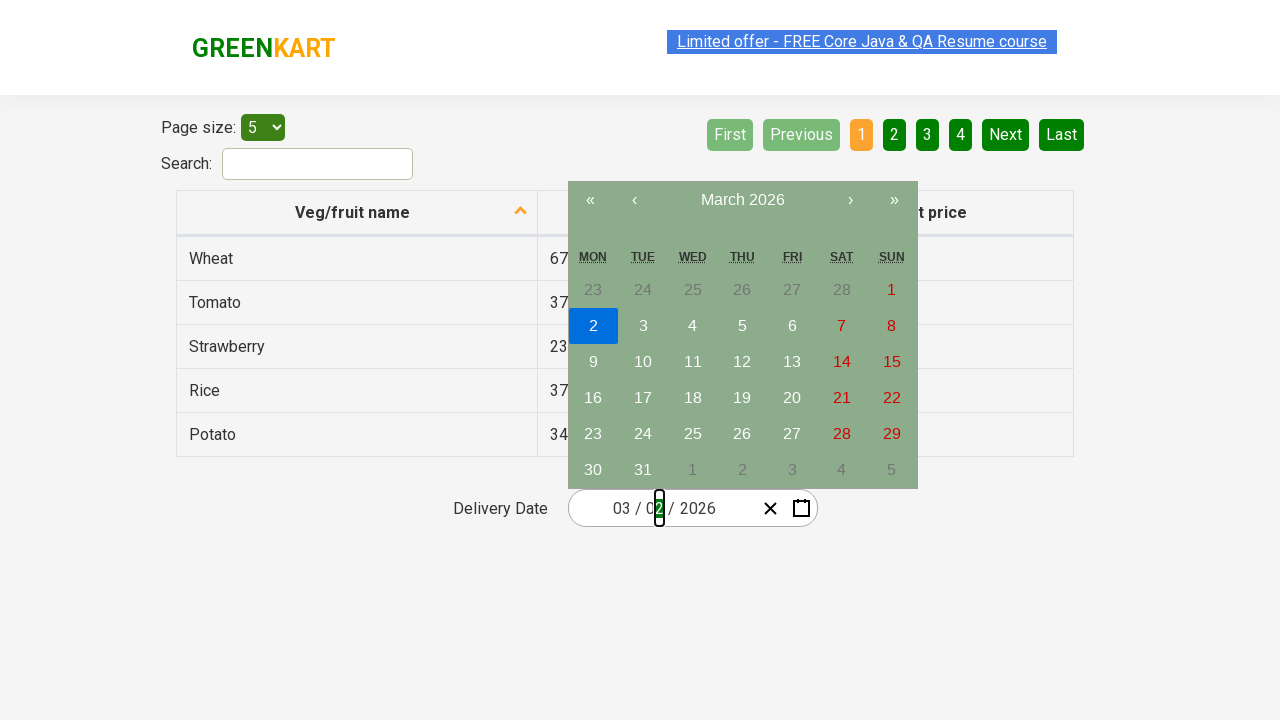

Clicked navigation label to navigate to month view at (742, 200) on .react-calendar__navigation__label
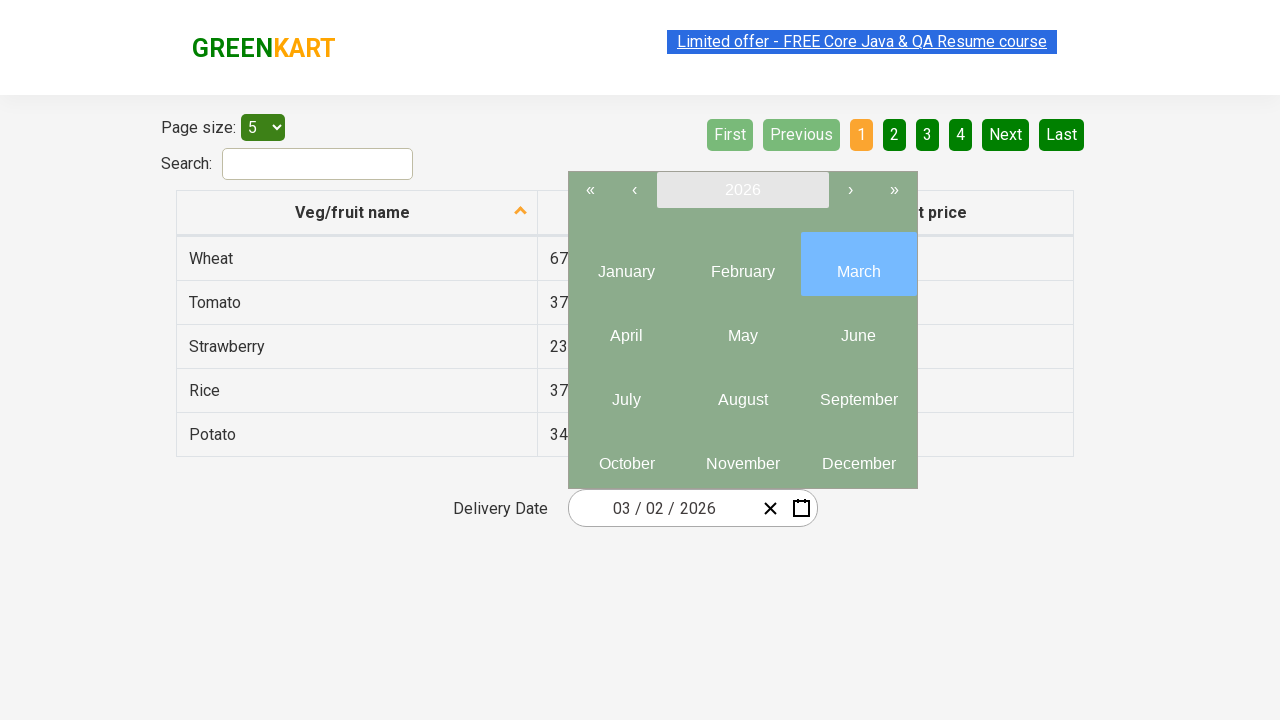

Clicked navigation label again to navigate to year view at (742, 190) on .react-calendar__navigation__label
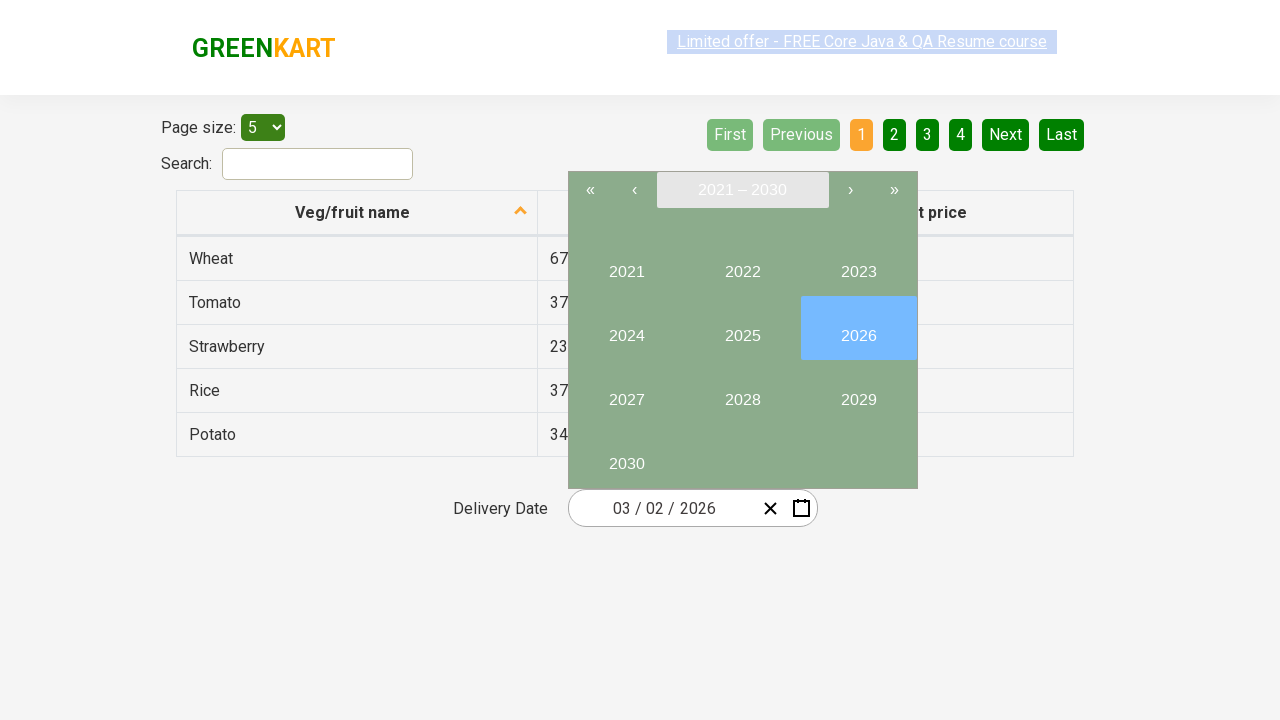

Selected target year 2027 at (626, 392) on //button[text()='2027']
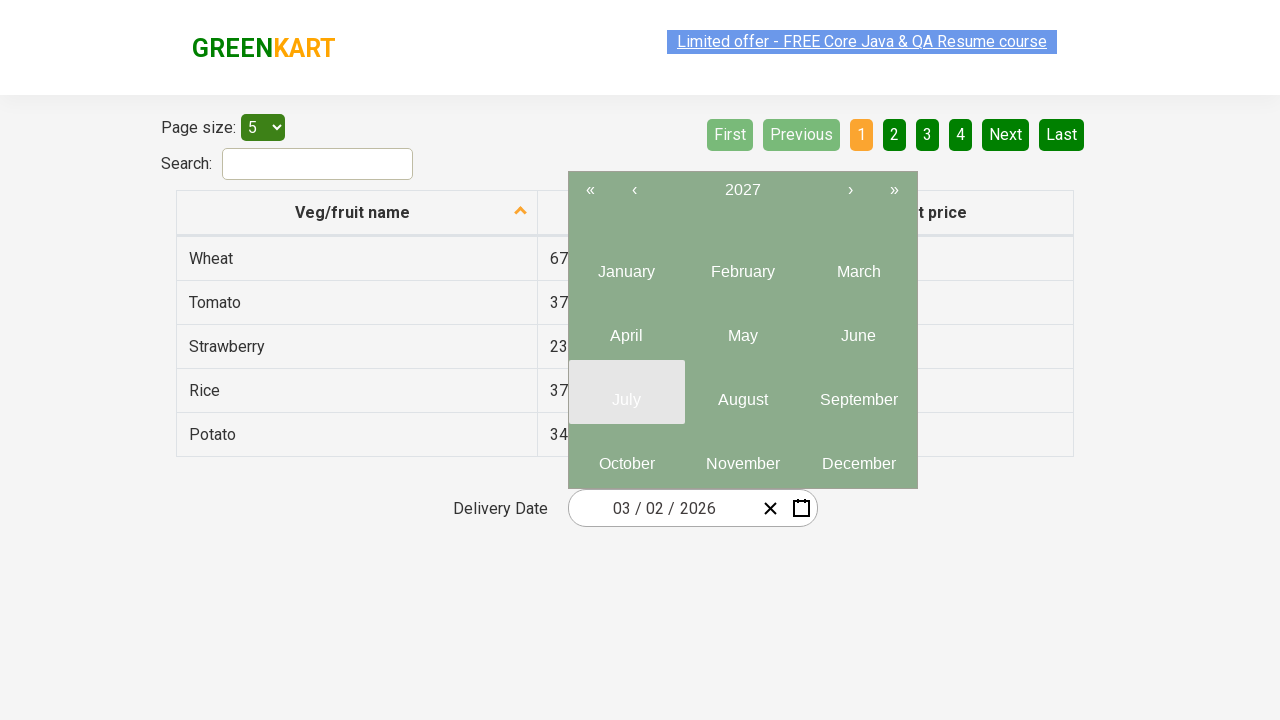

Selected target month (June, month 6) at (858, 328) on .react-calendar__year-view__months__month >> nth=5
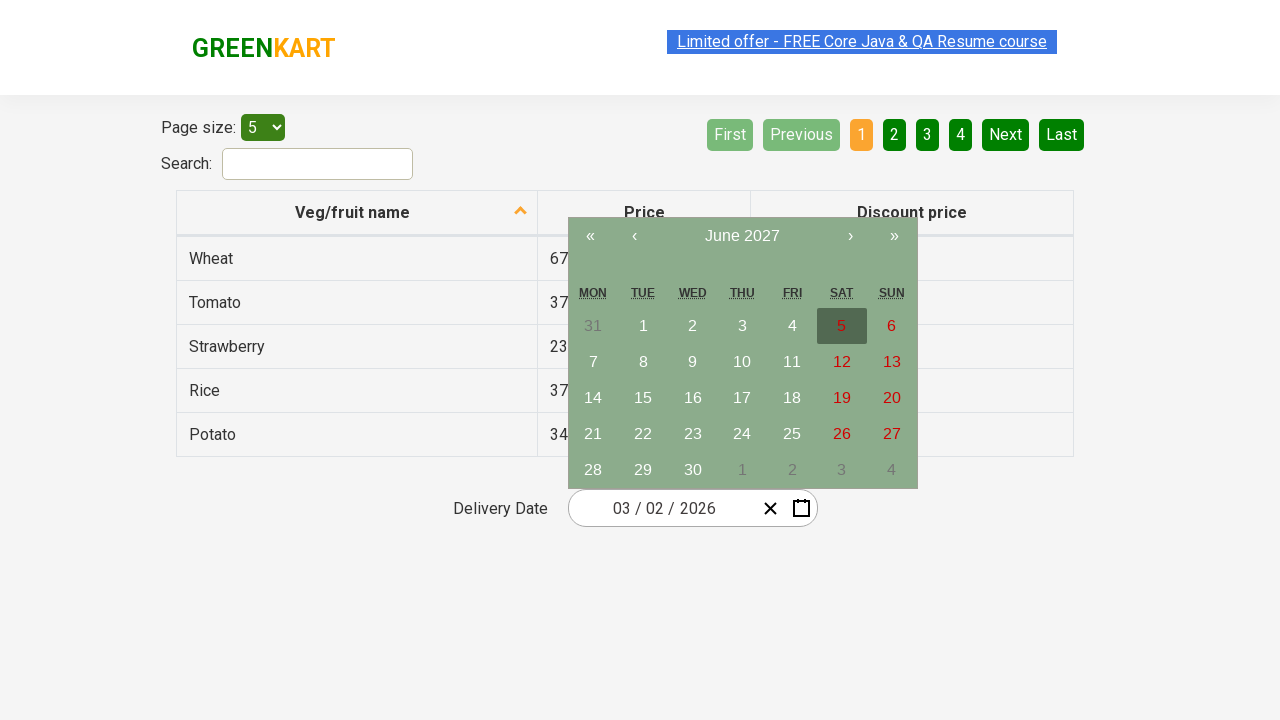

Selected target date 15 at (643, 398) on //abbr[text()='15']
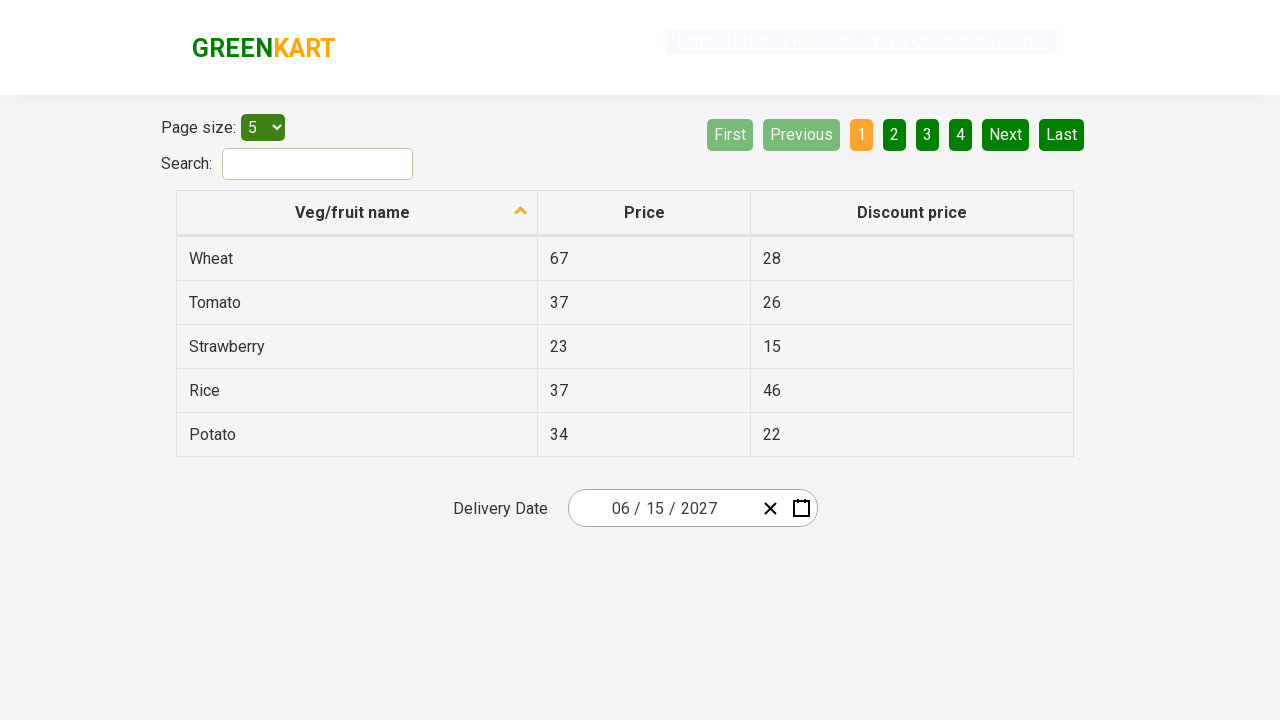

Verified date inputs are populated after date selection
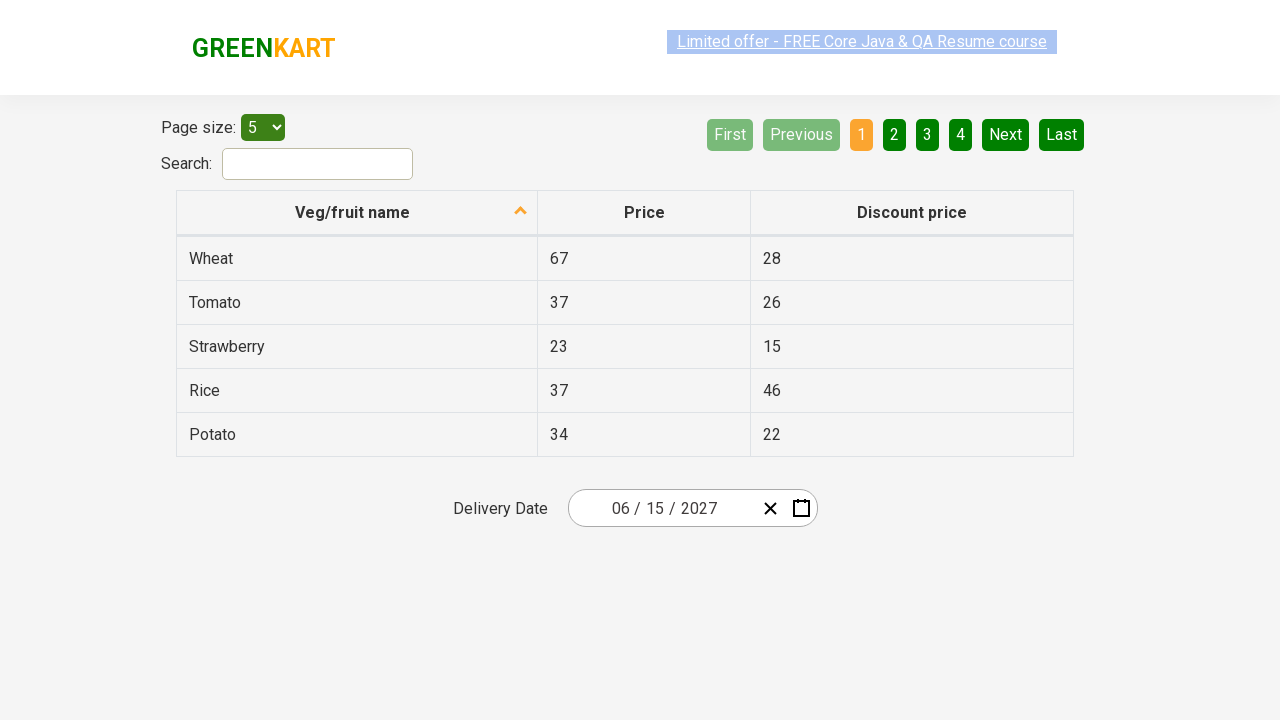

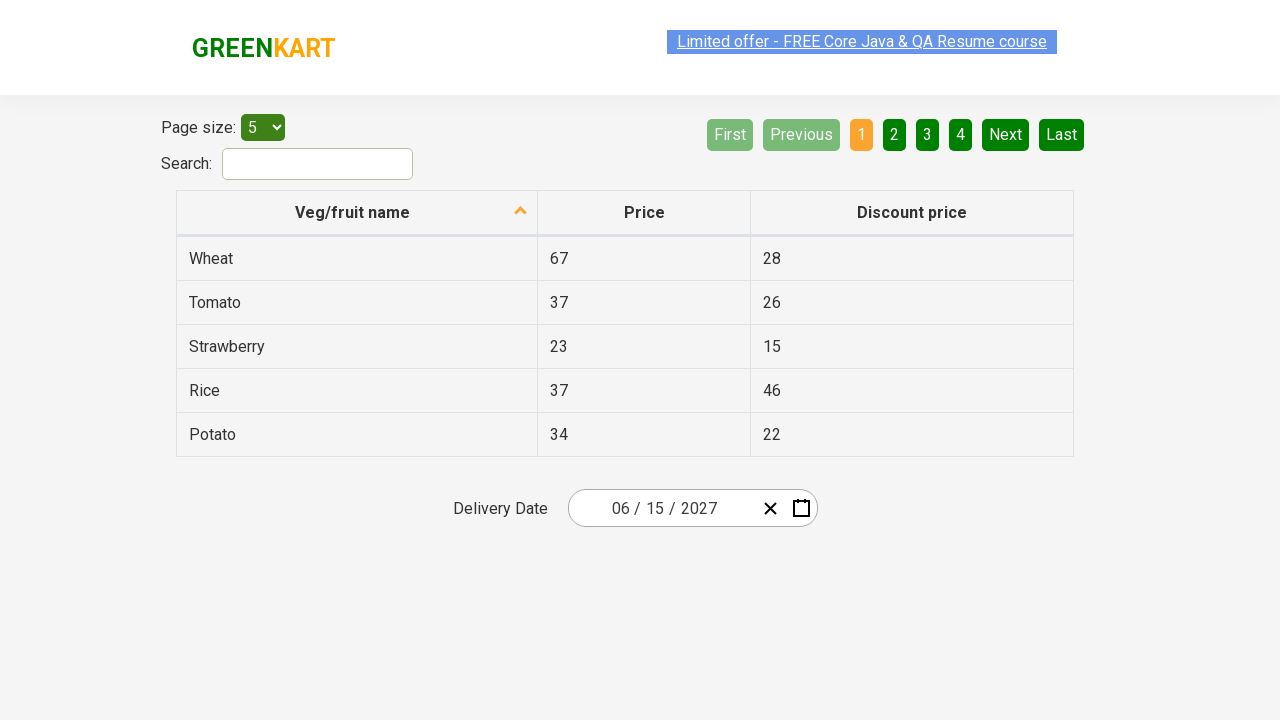